Tests browser back button functionality with filter navigation

Starting URL: https://todo-app.serenity-js.org/#/

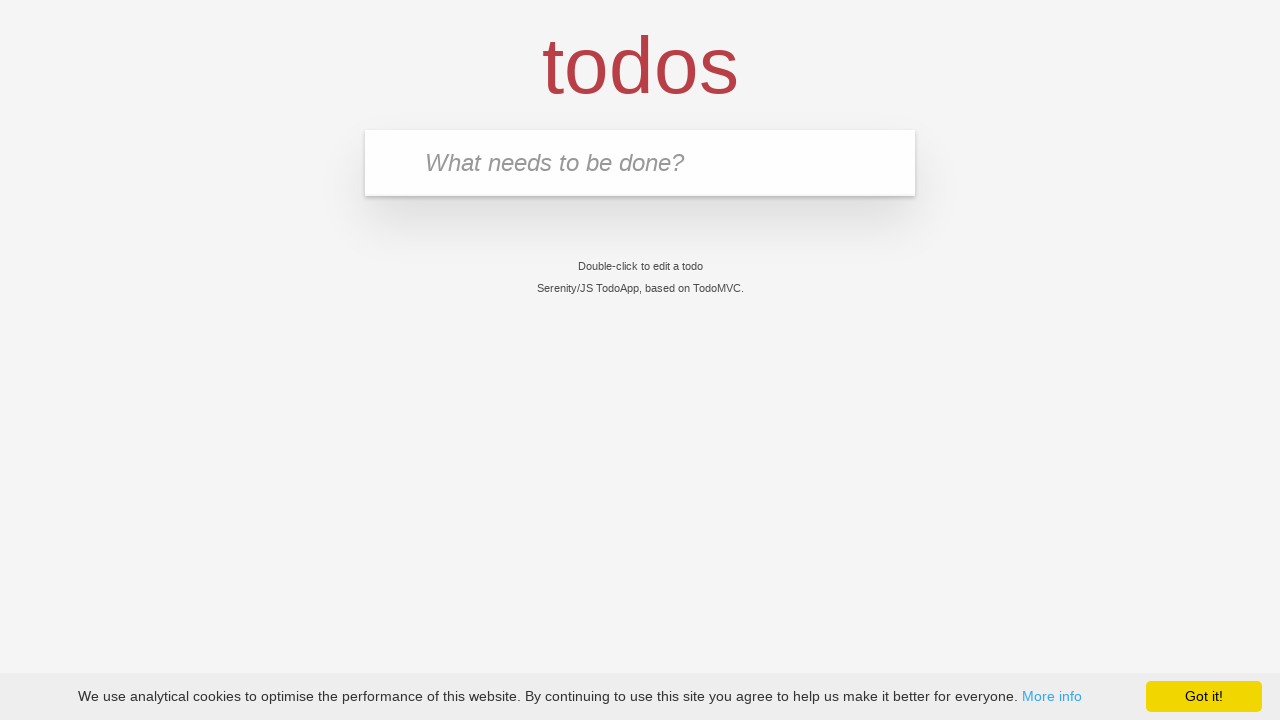

Filled first todo input with 'buy some cheese' on .new-todo
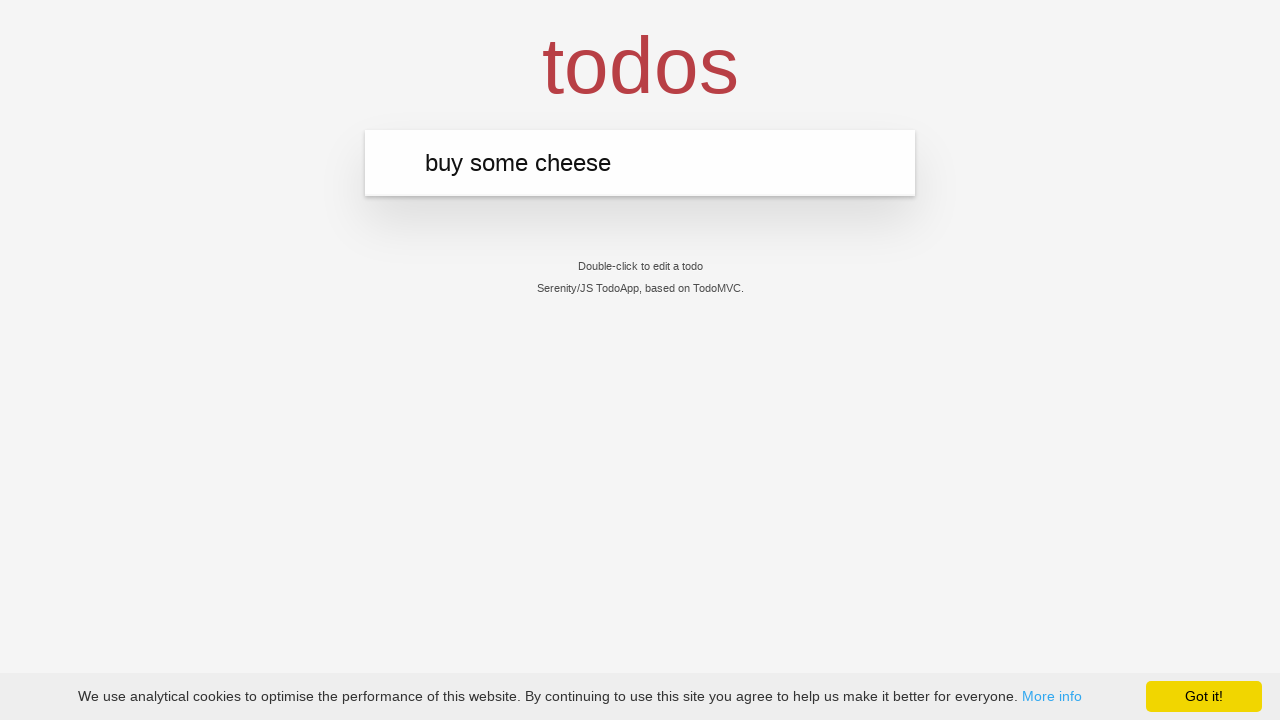

Pressed Enter to create first todo on .new-todo
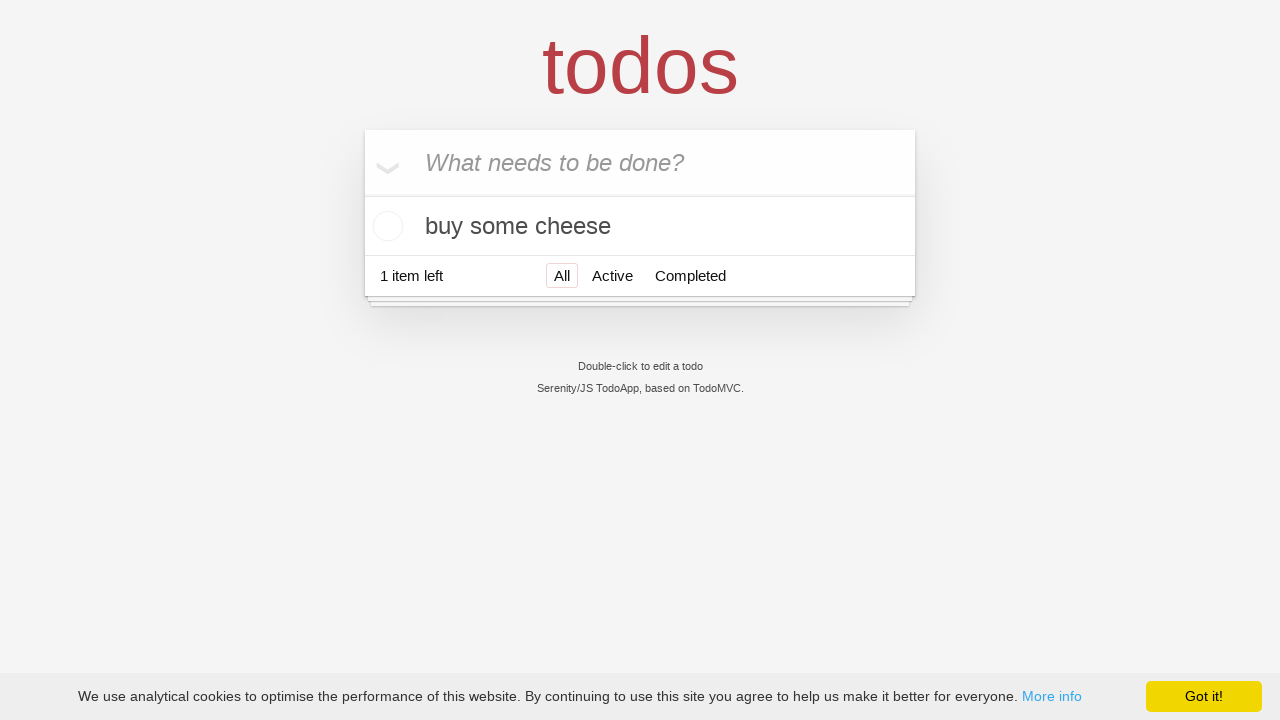

Filled second todo input with 'feed the cat' on .new-todo
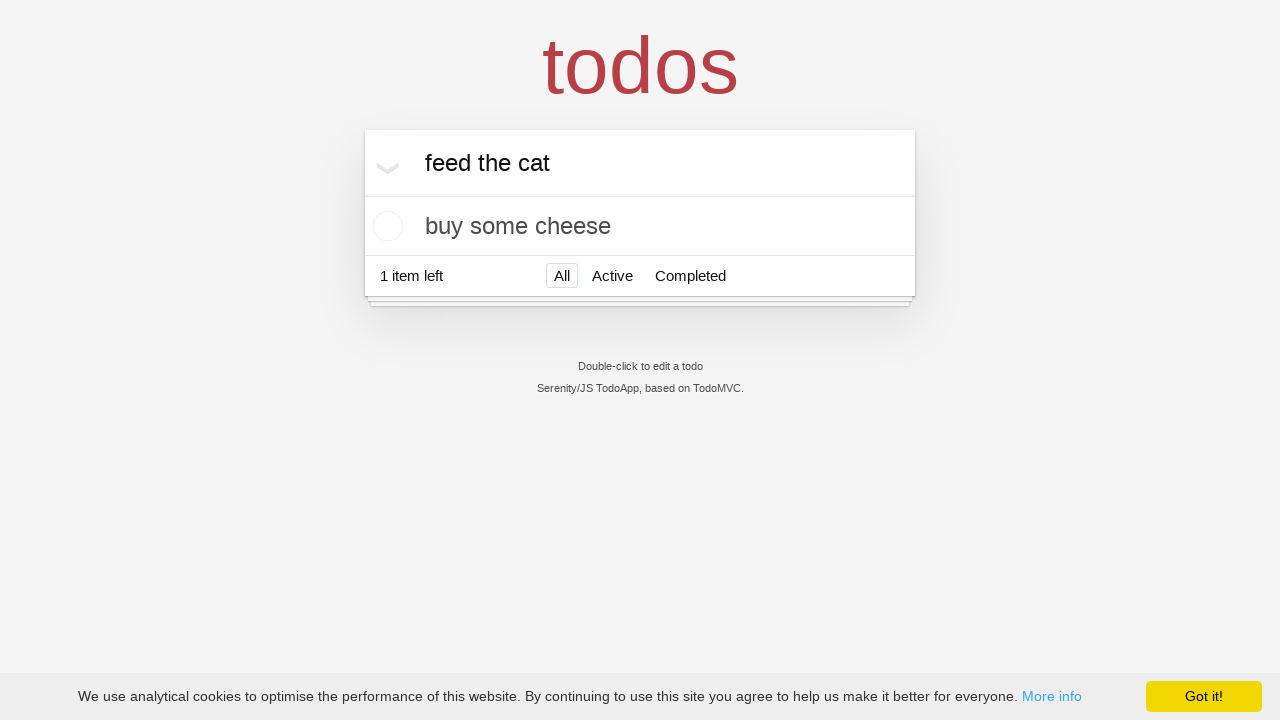

Pressed Enter to create second todo on .new-todo
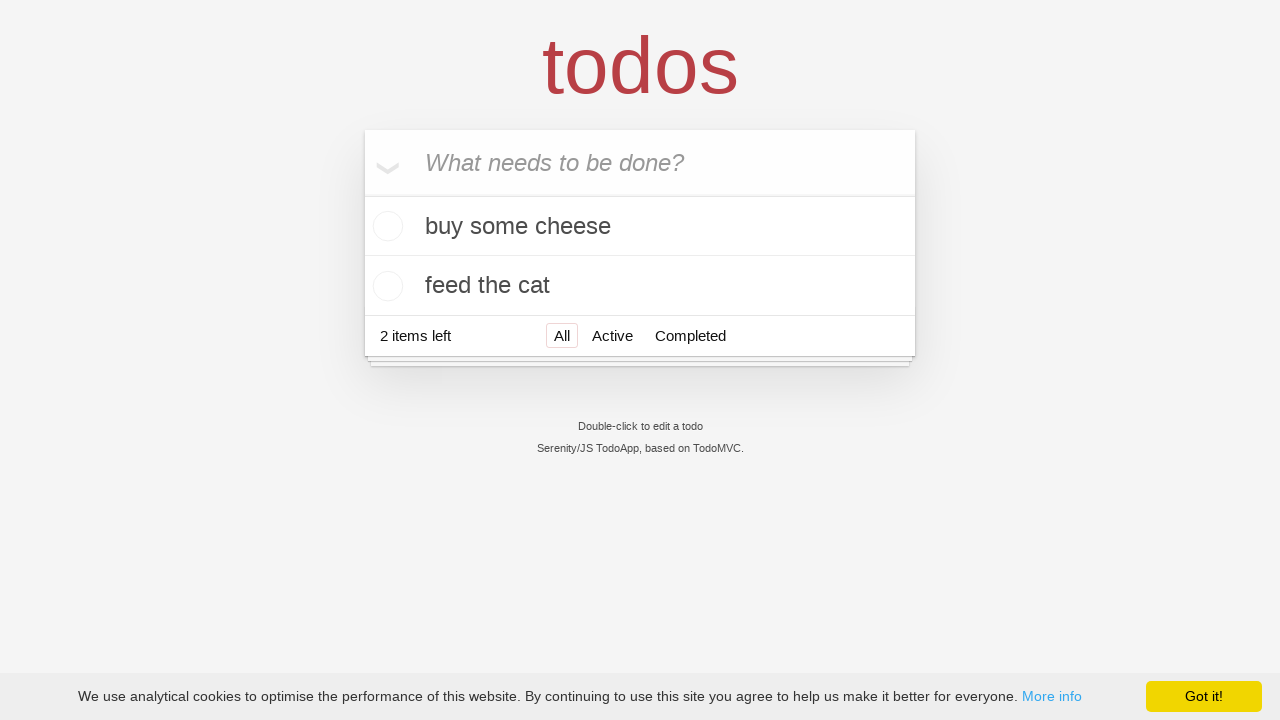

Filled third todo input with 'book a doctors appointment' on .new-todo
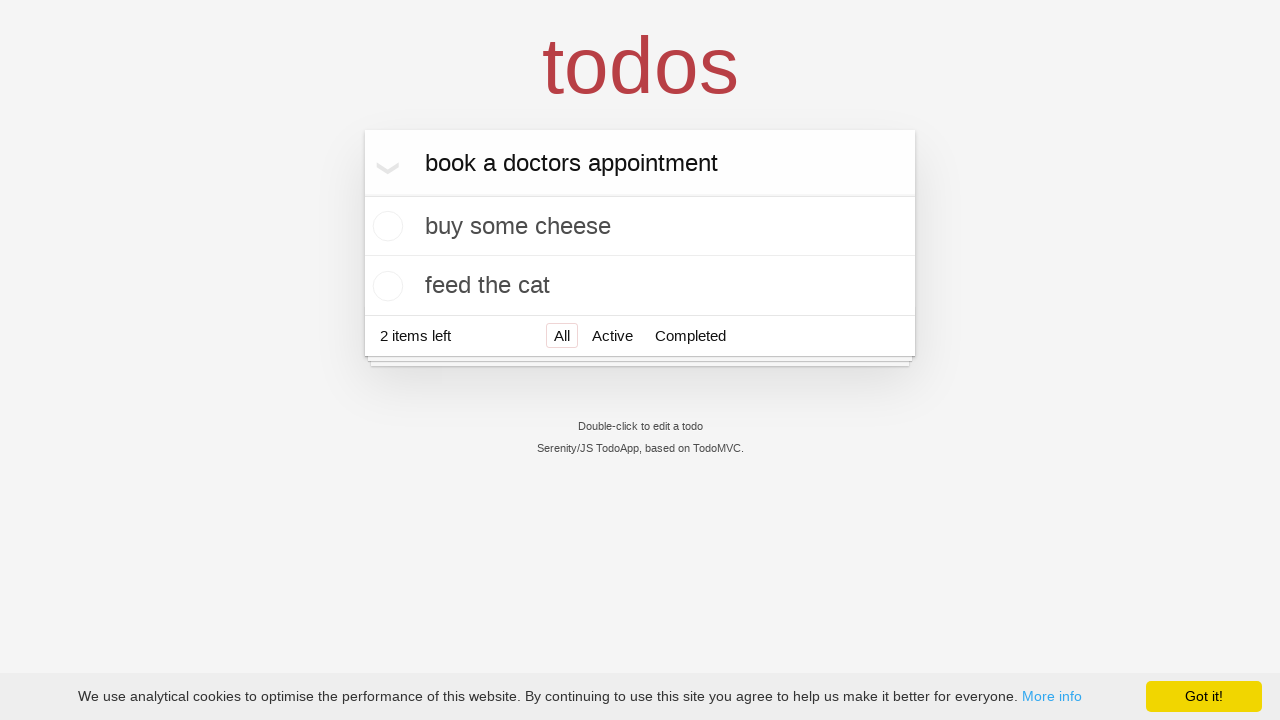

Pressed Enter to create third todo on .new-todo
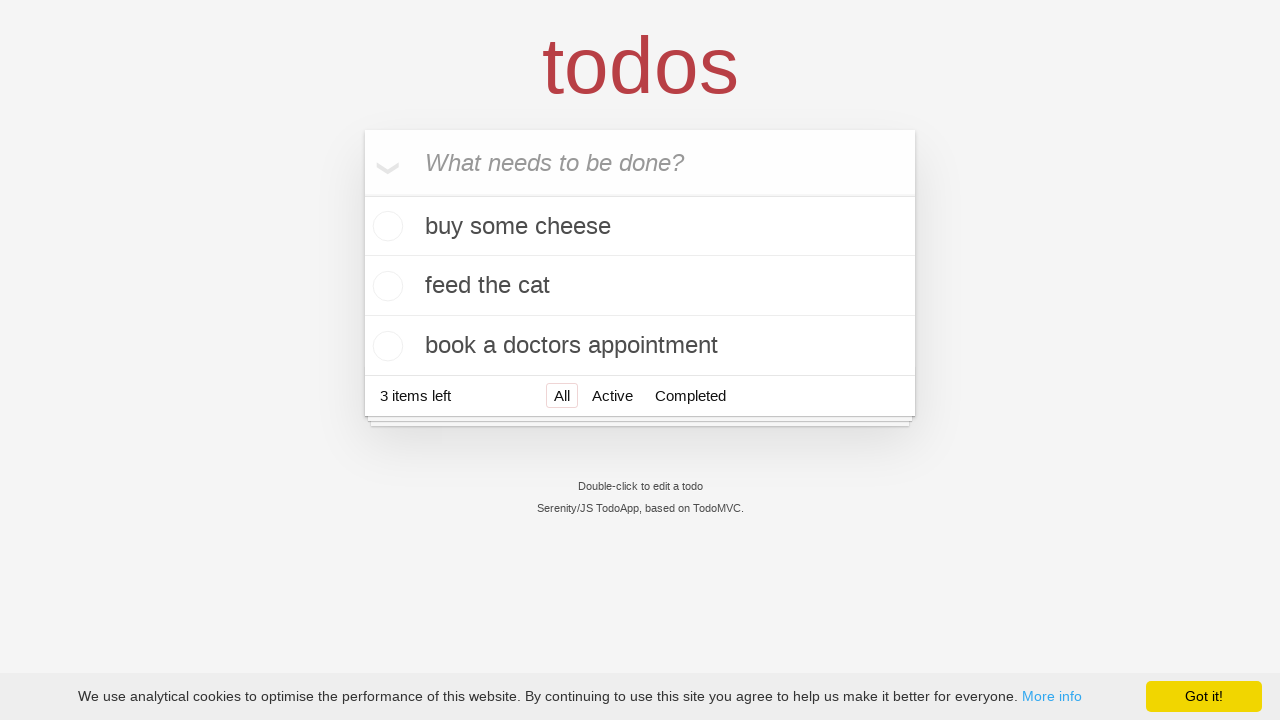

Waited for all three todos to load
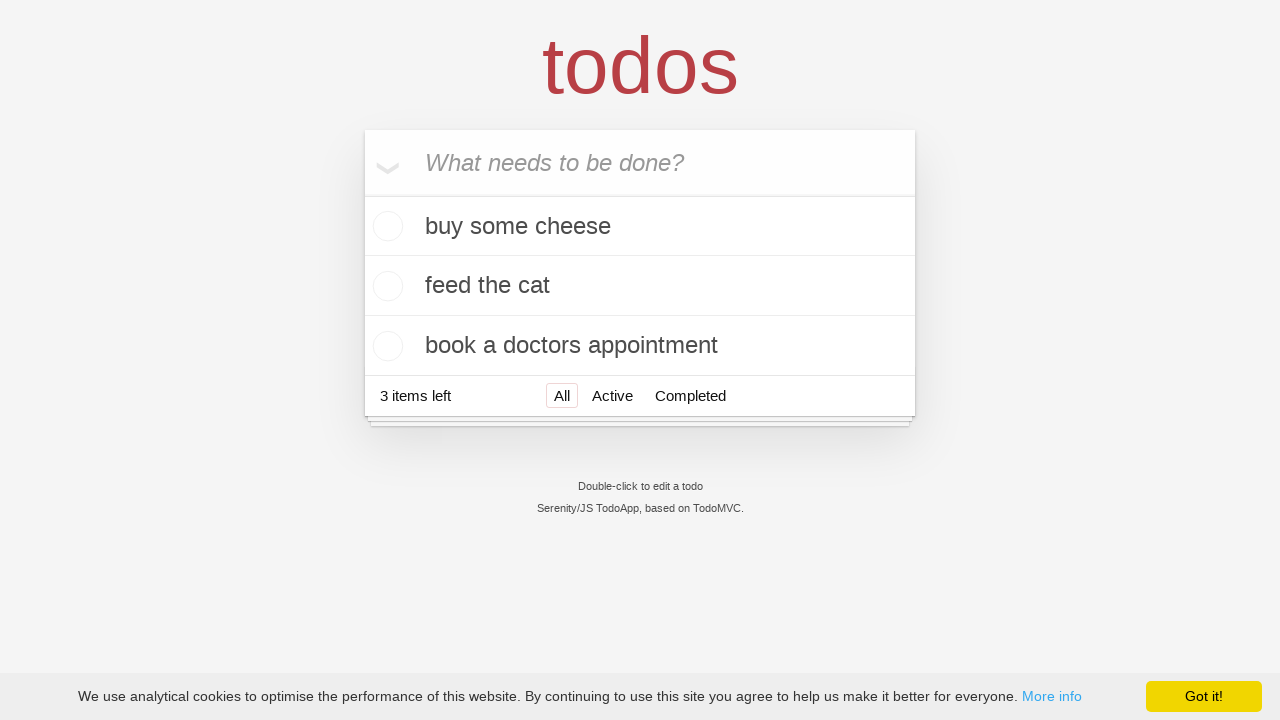

Checked second todo item as completed at (385, 286) on .todo-list li .toggle >> nth=1
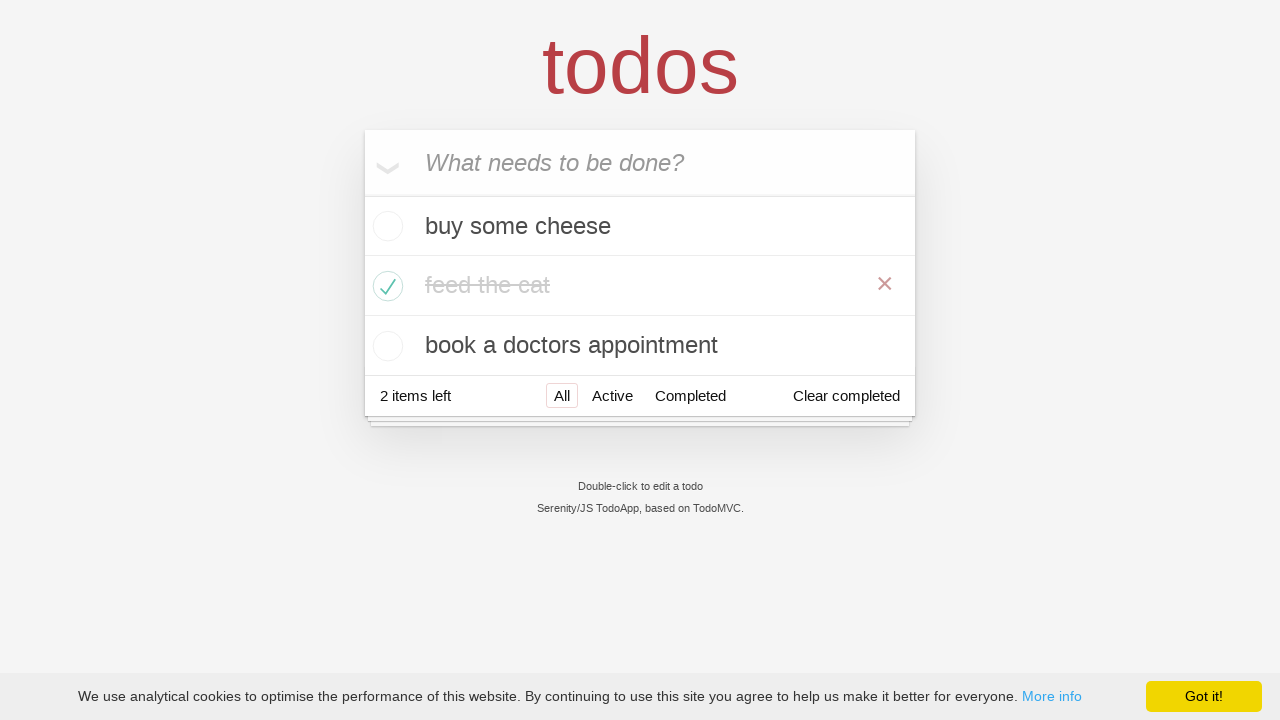

Clicked 'All' filter at (562, 395) on .filters >> text=All
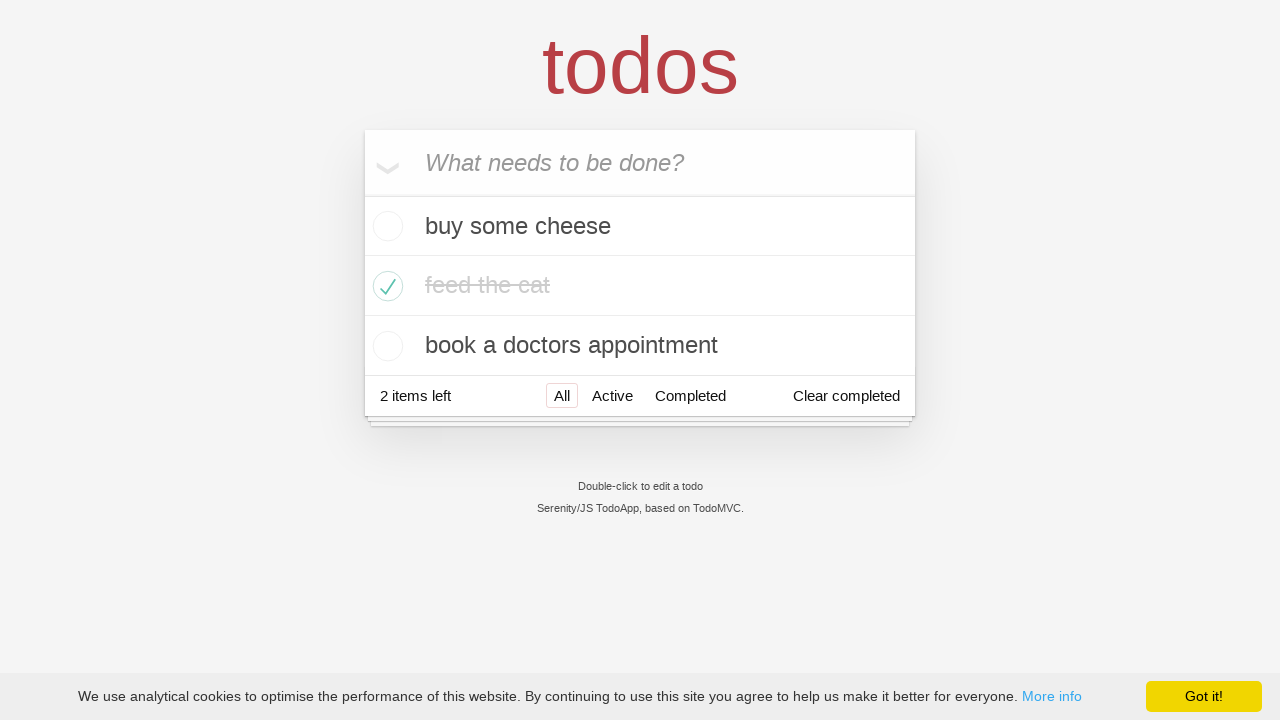

Clicked 'Active' filter at (612, 395) on .filters >> text=Active
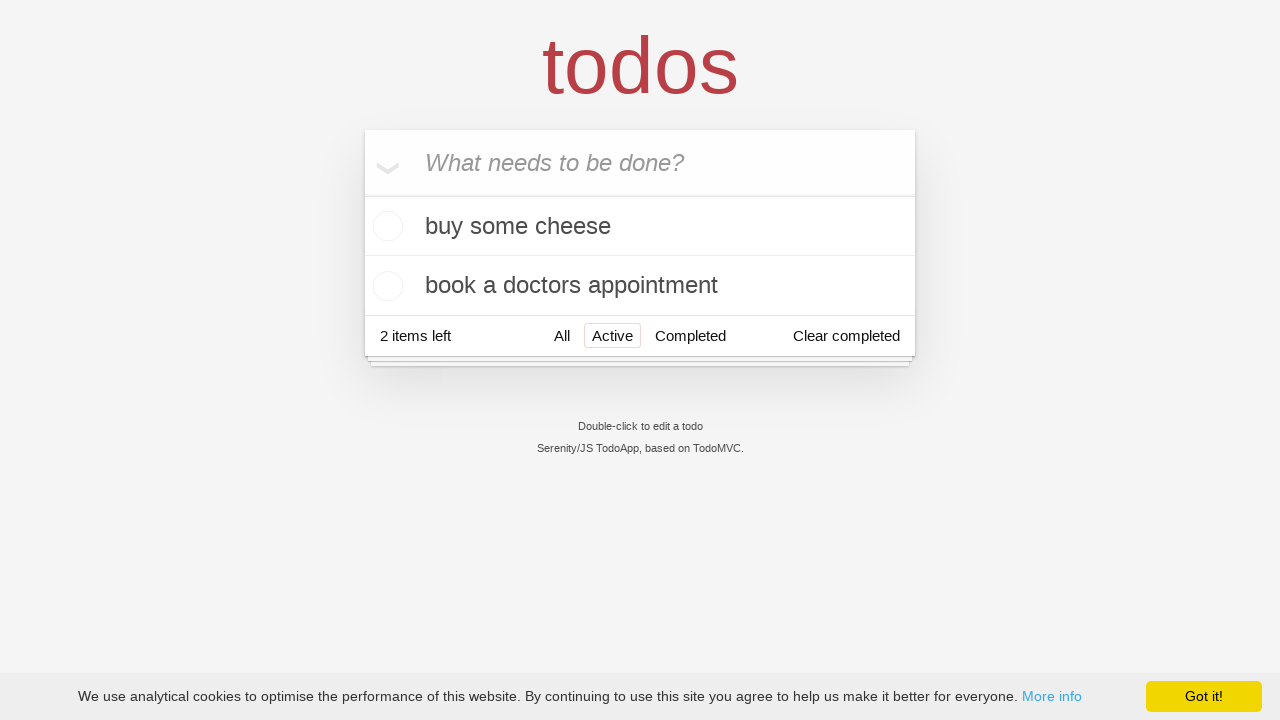

Clicked 'Completed' filter at (690, 336) on .filters >> text=Completed
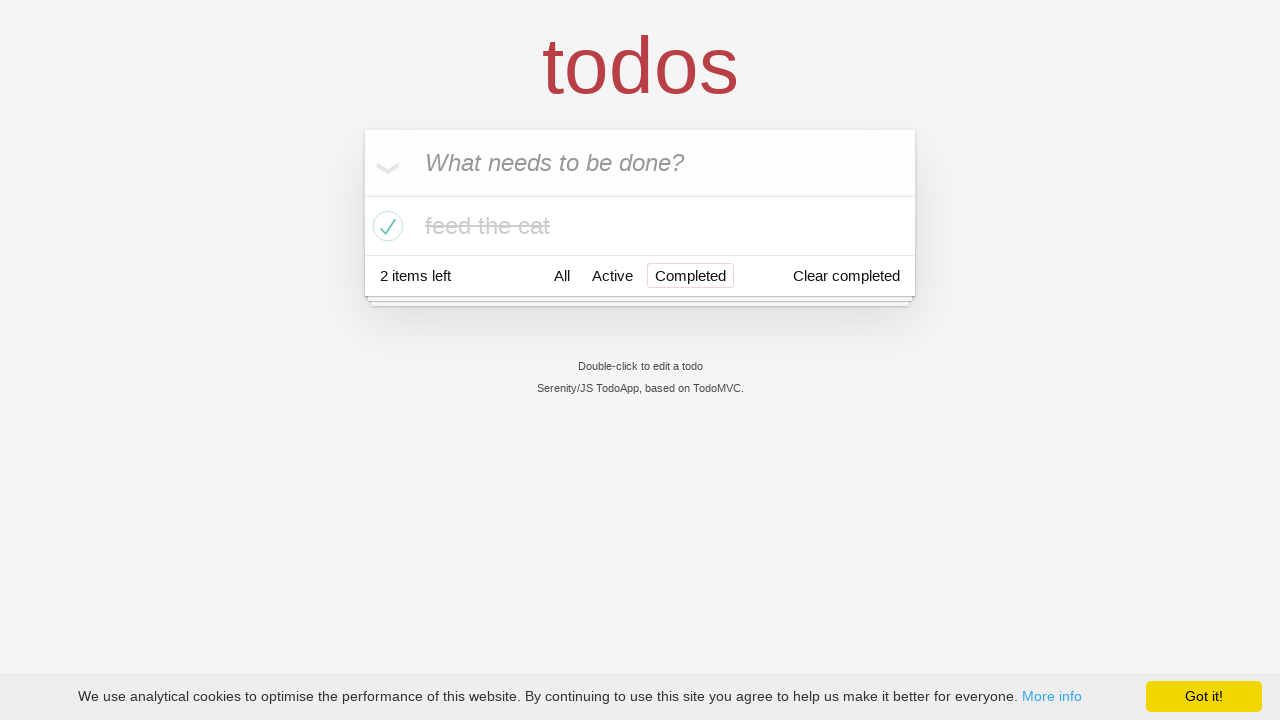

Clicked browser back button to return to Active filter
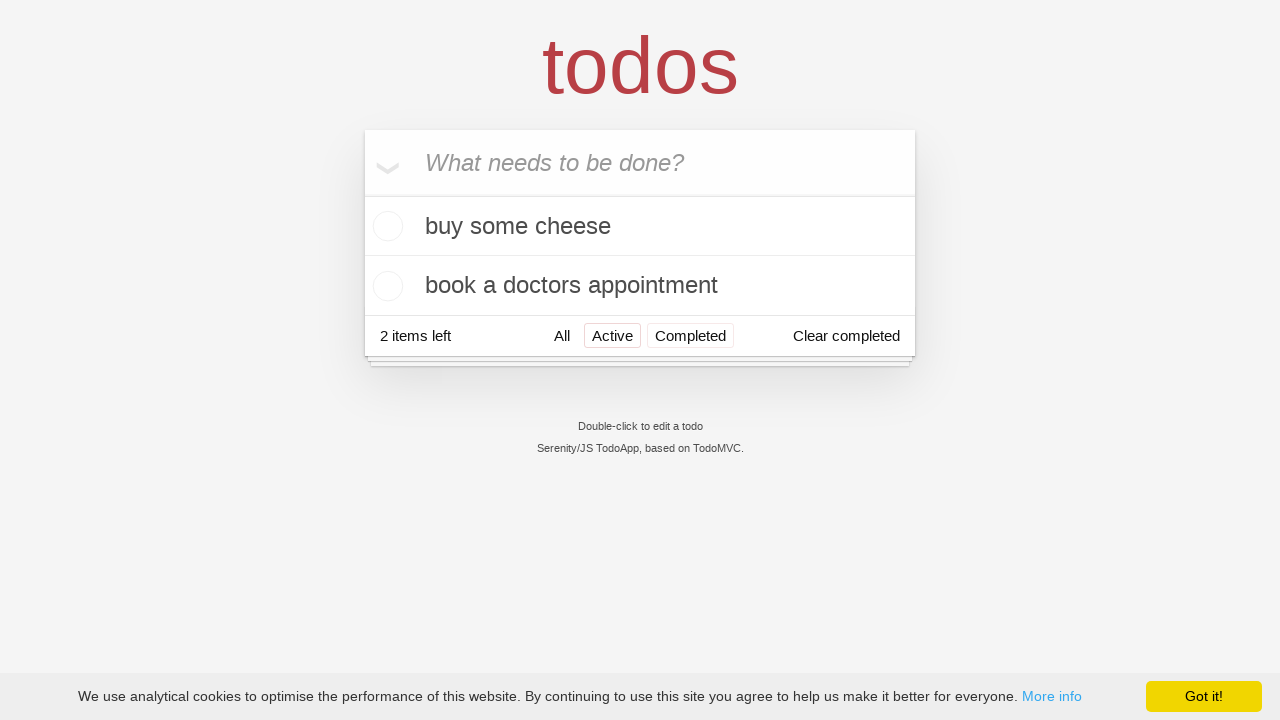

Clicked browser back button to return to All filter
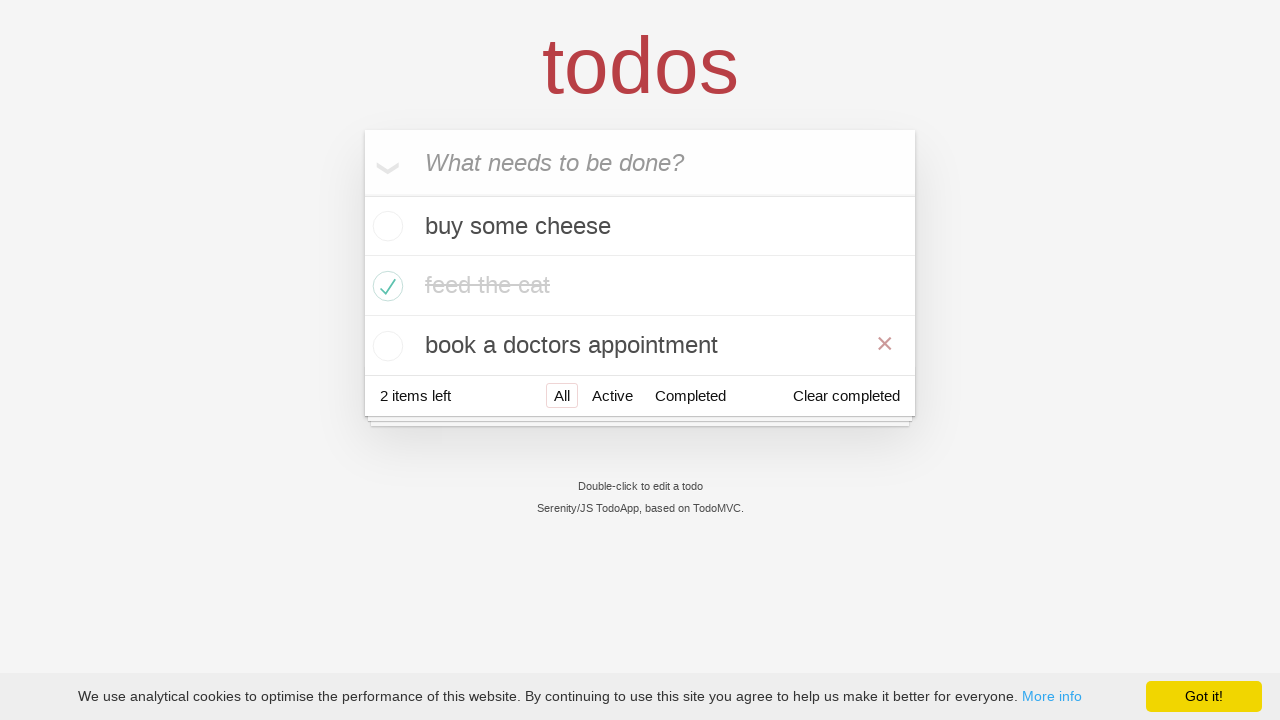

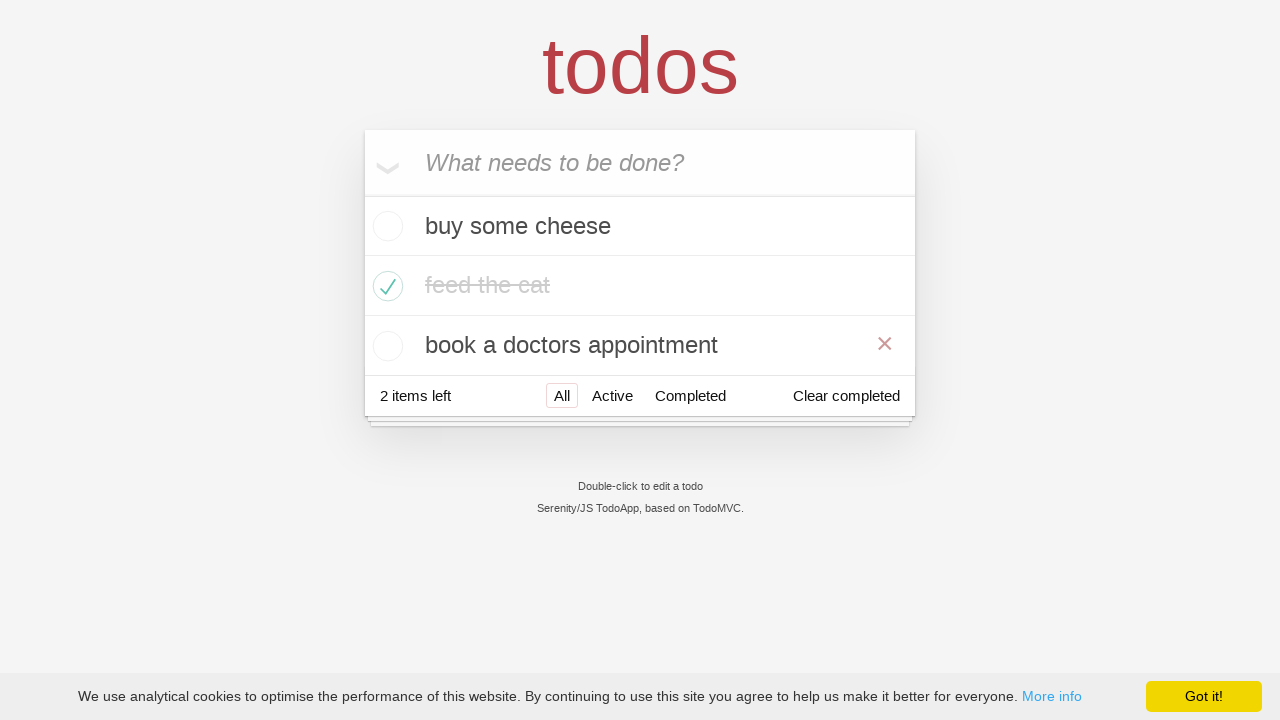